Tests that registration fails when first name field is left empty

Starting URL: https://sharelane.com/cgi-bin/register.py?page=1&zip_code=11111

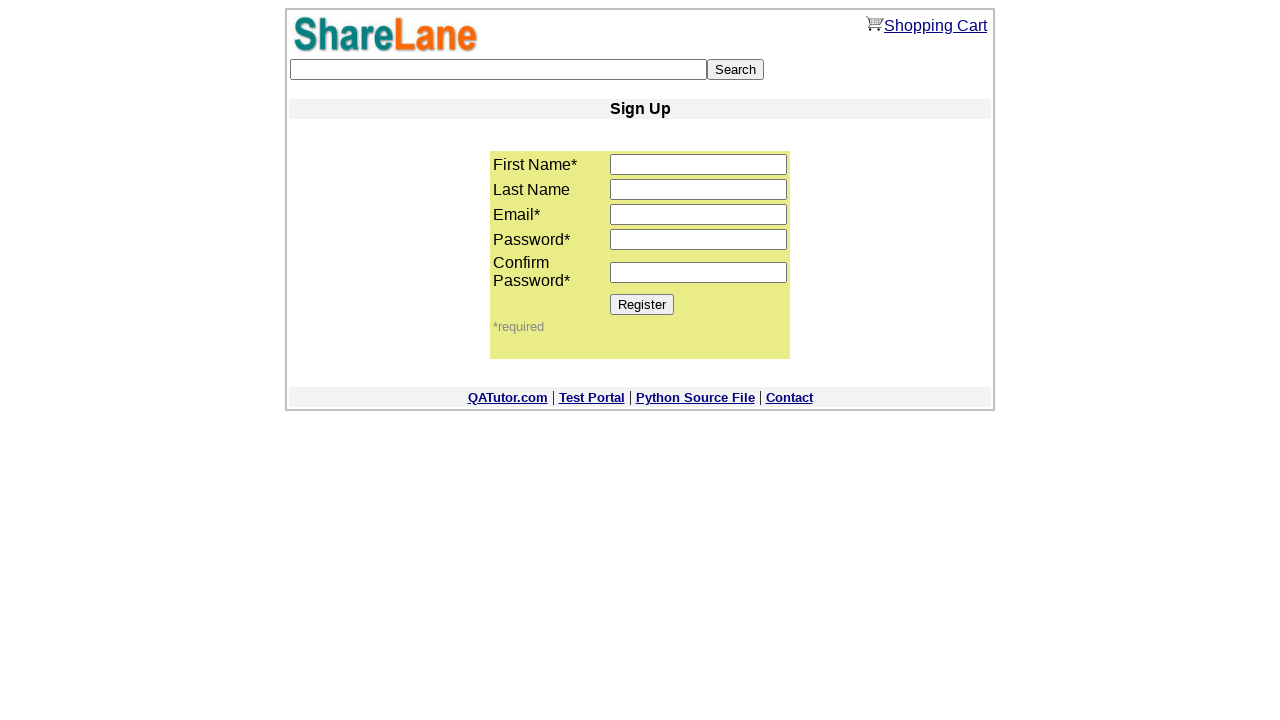

Filled last name field with 'Click' on input[name='last_name']
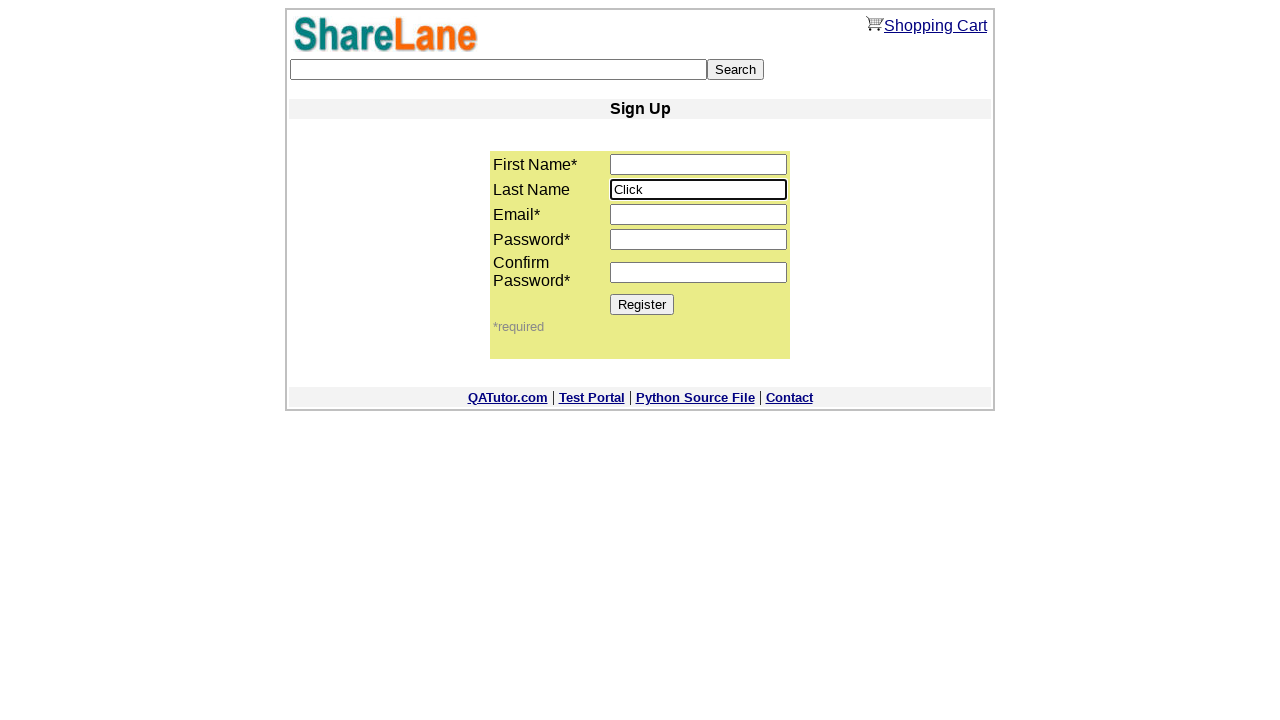

Filled email field with 'test@test.te' on input[name='email']
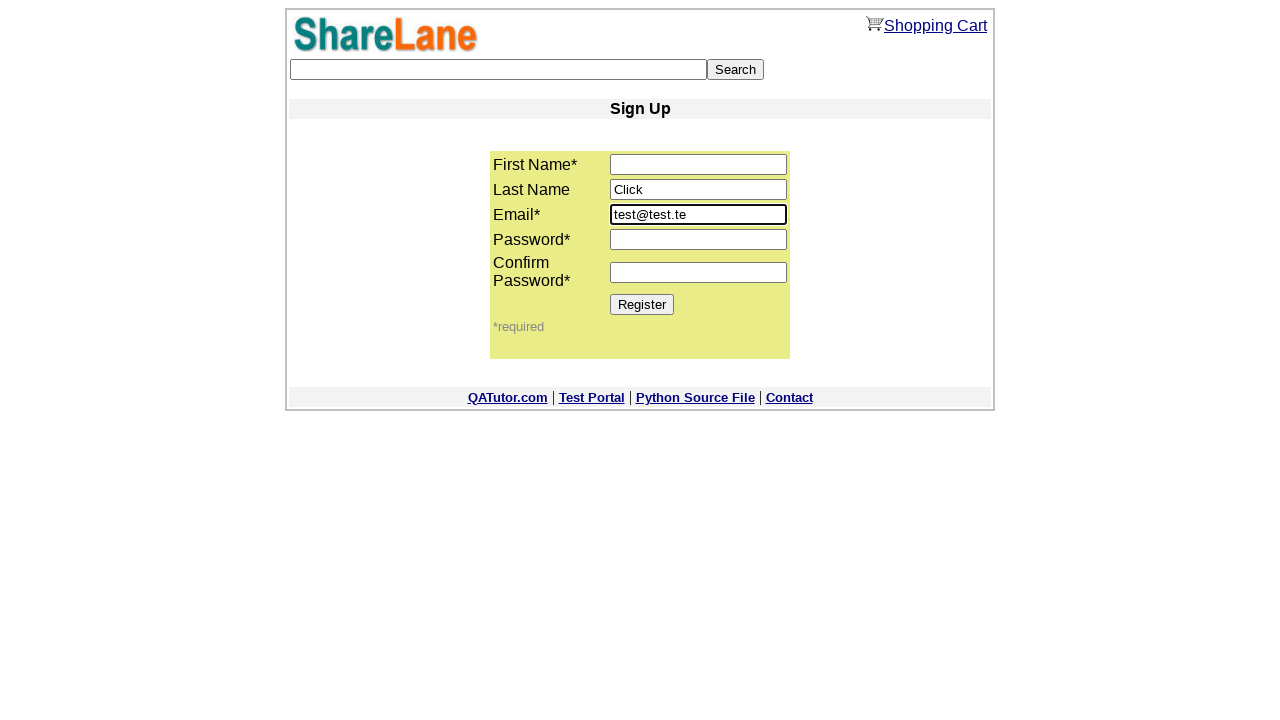

Filled password field with 'qwerty' on input[name='password1']
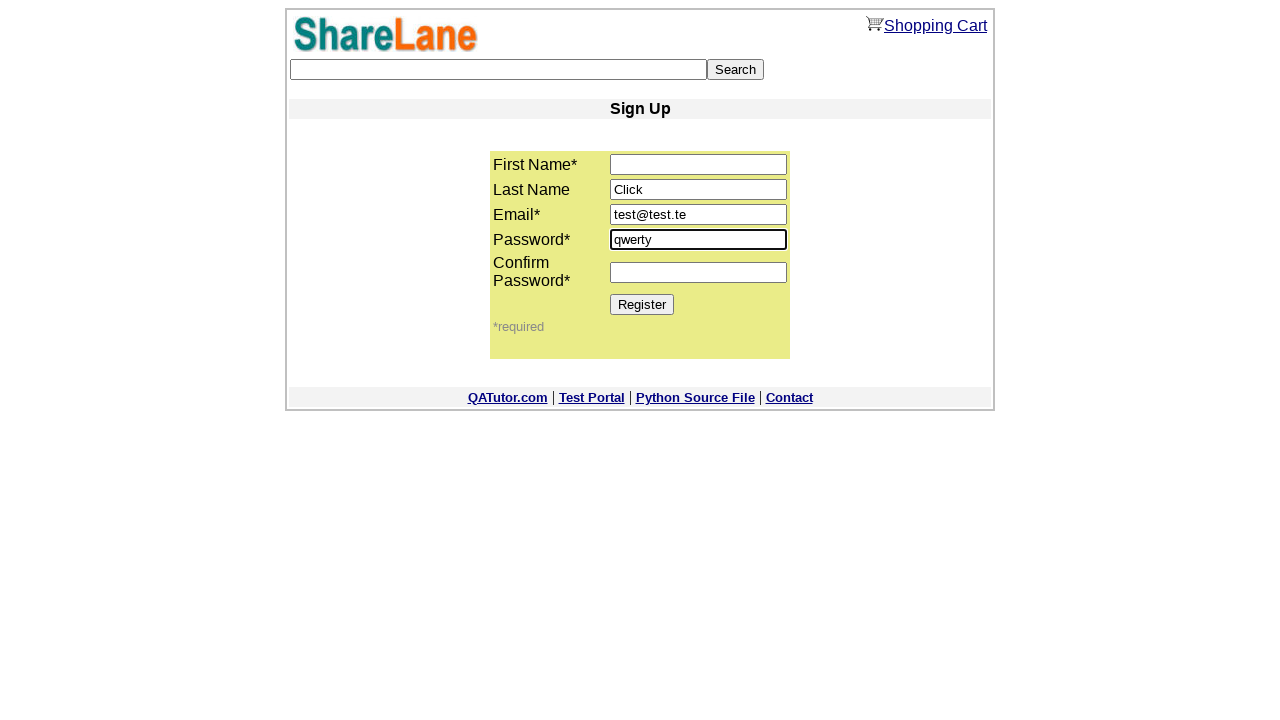

Filled password confirmation field with 'qwerty' on input[name='password2']
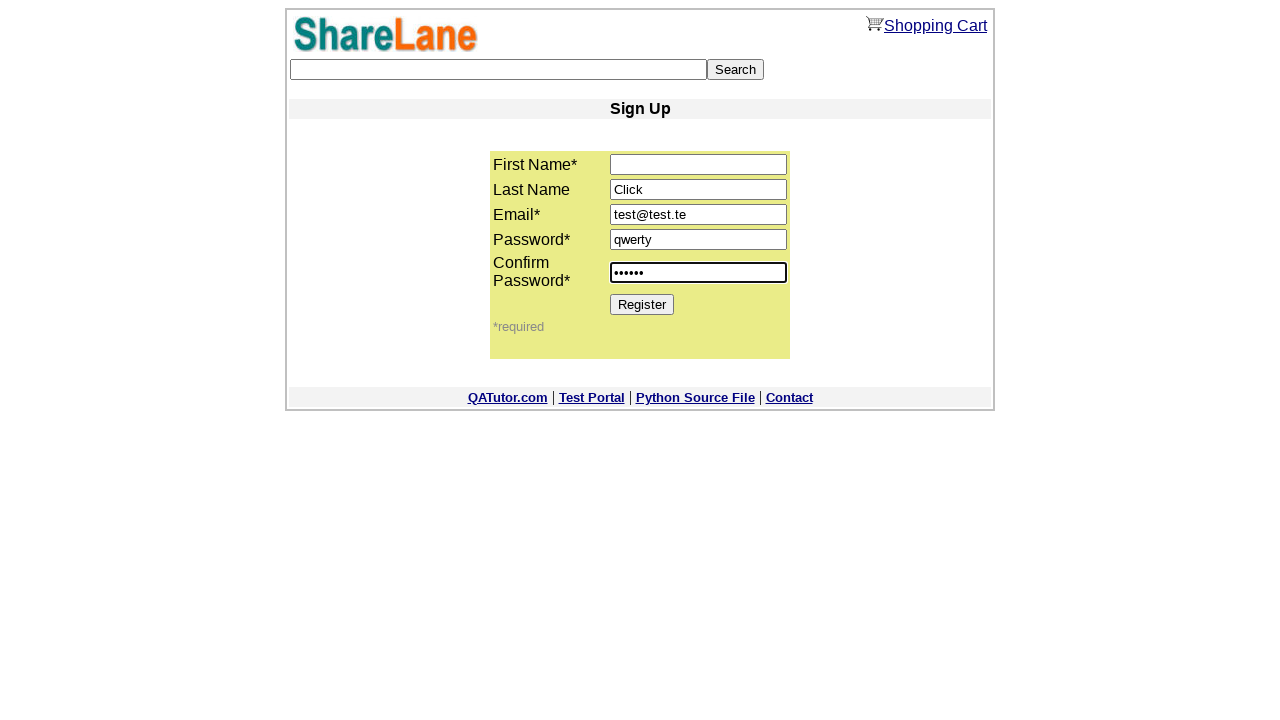

Clicked Register button with first name field left empty at (642, 304) on input[value='Register']
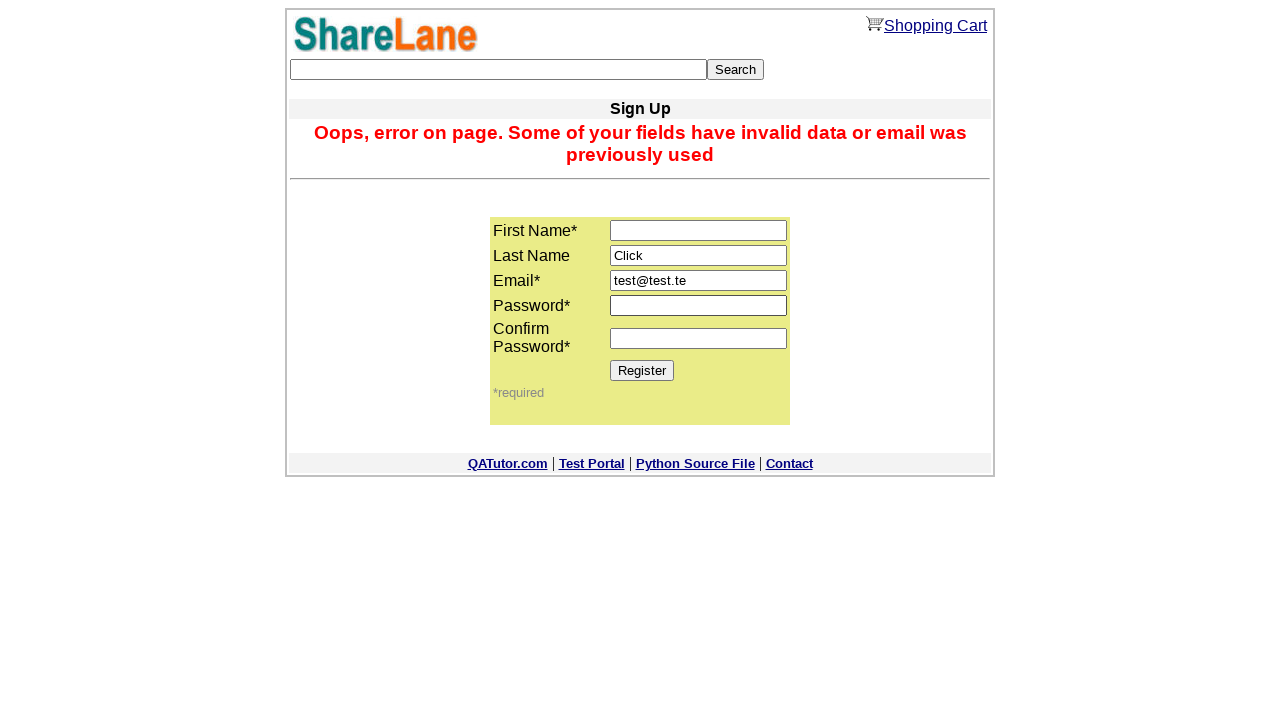

Error message appeared confirming registration failed due to empty first name
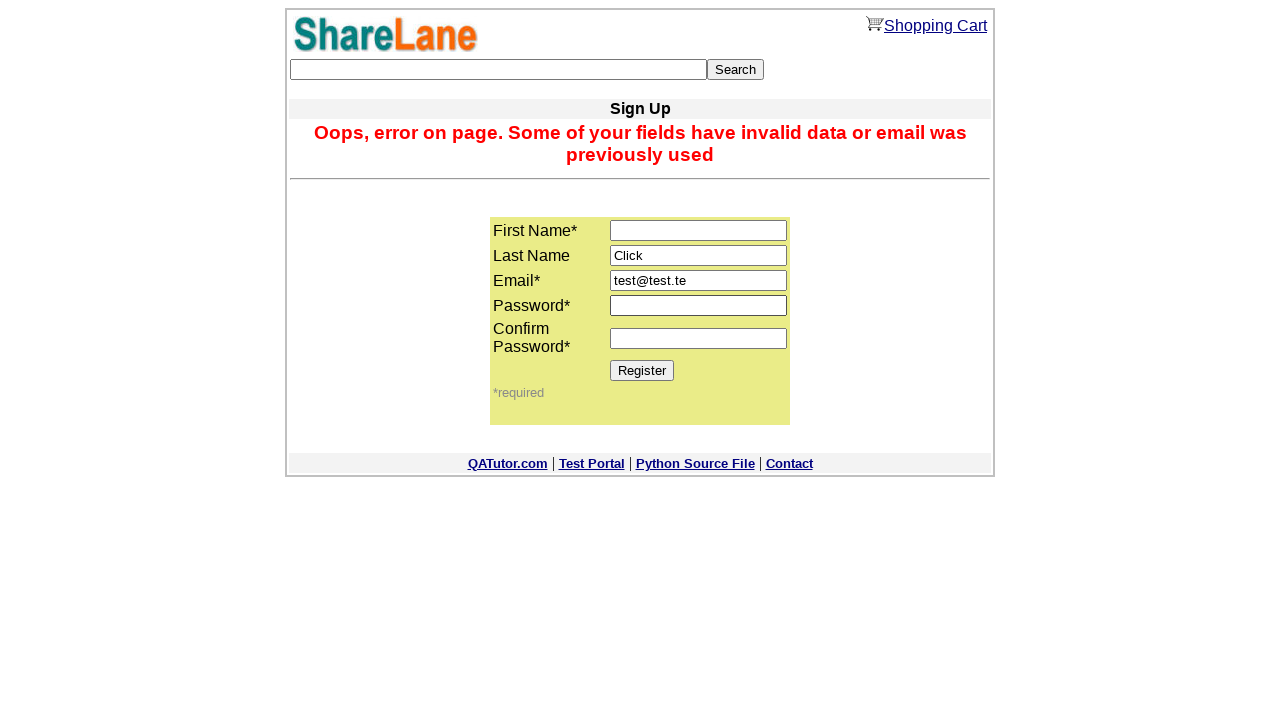

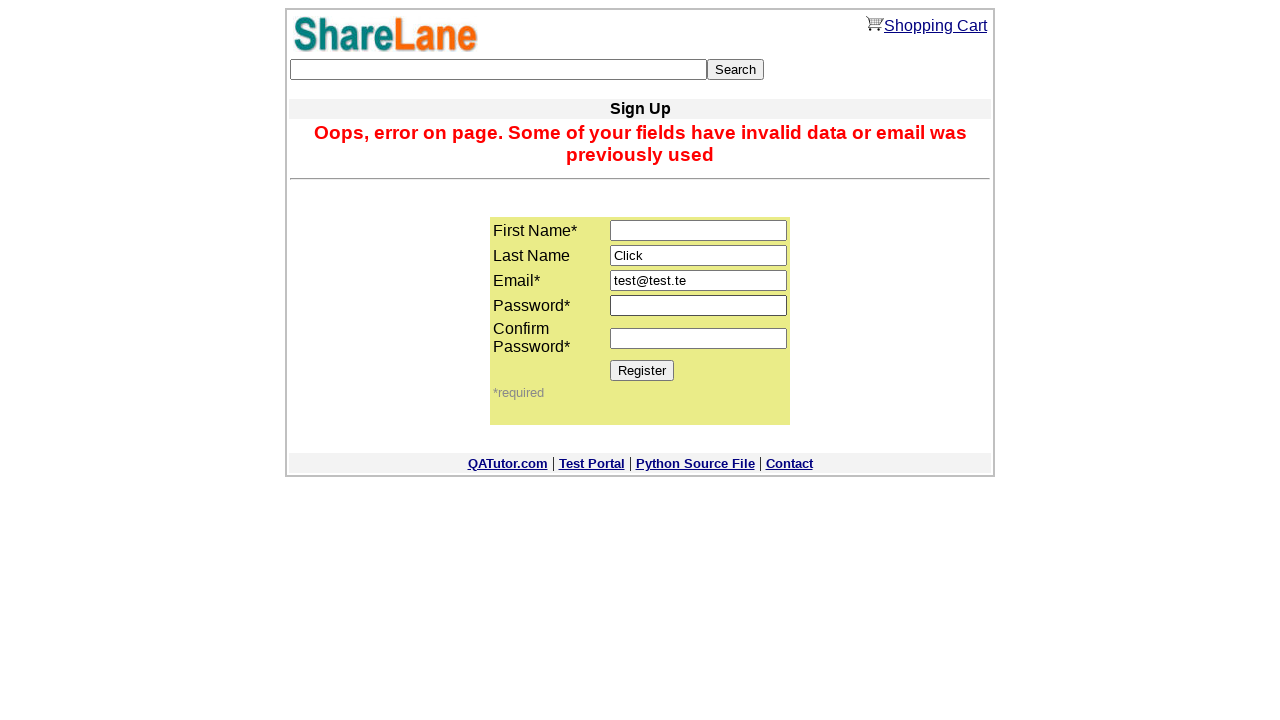